Tests sample app form submission with username and password fields

Starting URL: http://uitestingplayground.com/home

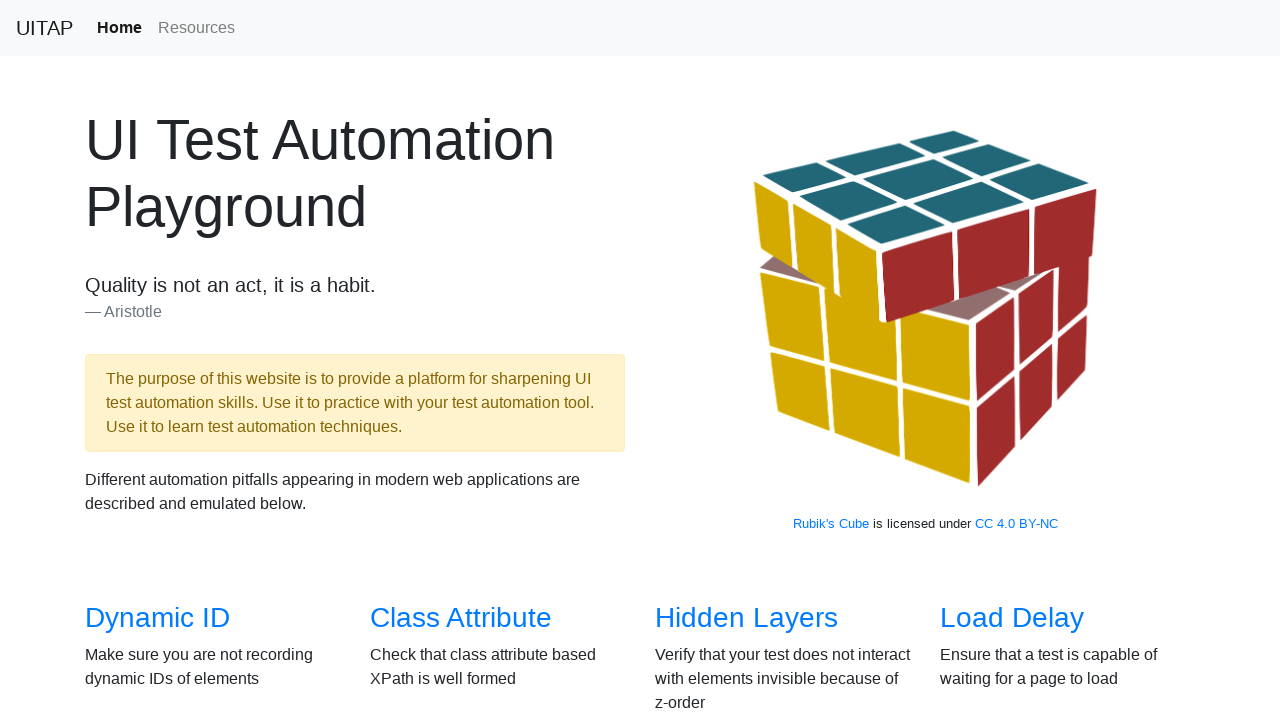

Clicked on sample app link at (446, 360) on xpath=//a[contains(@href,"/sampleapp")]
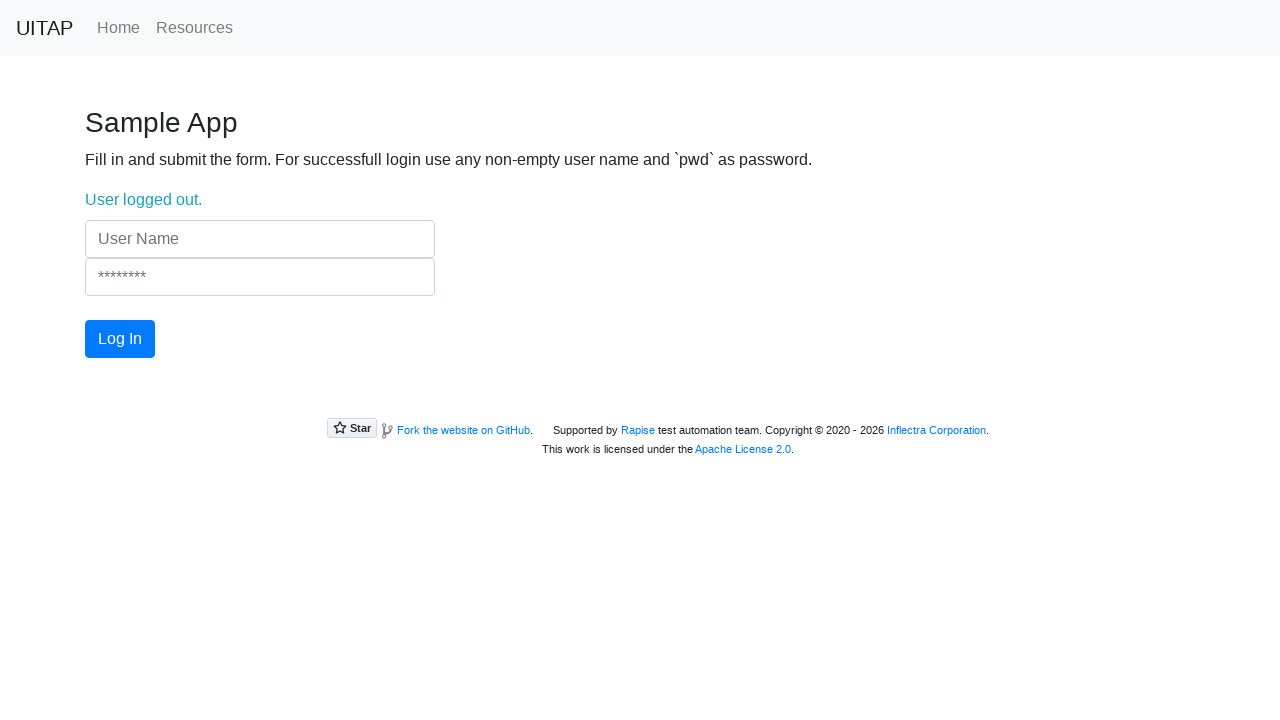

Filled username field with 'Marilyn Manson' on input[name="UserName"]
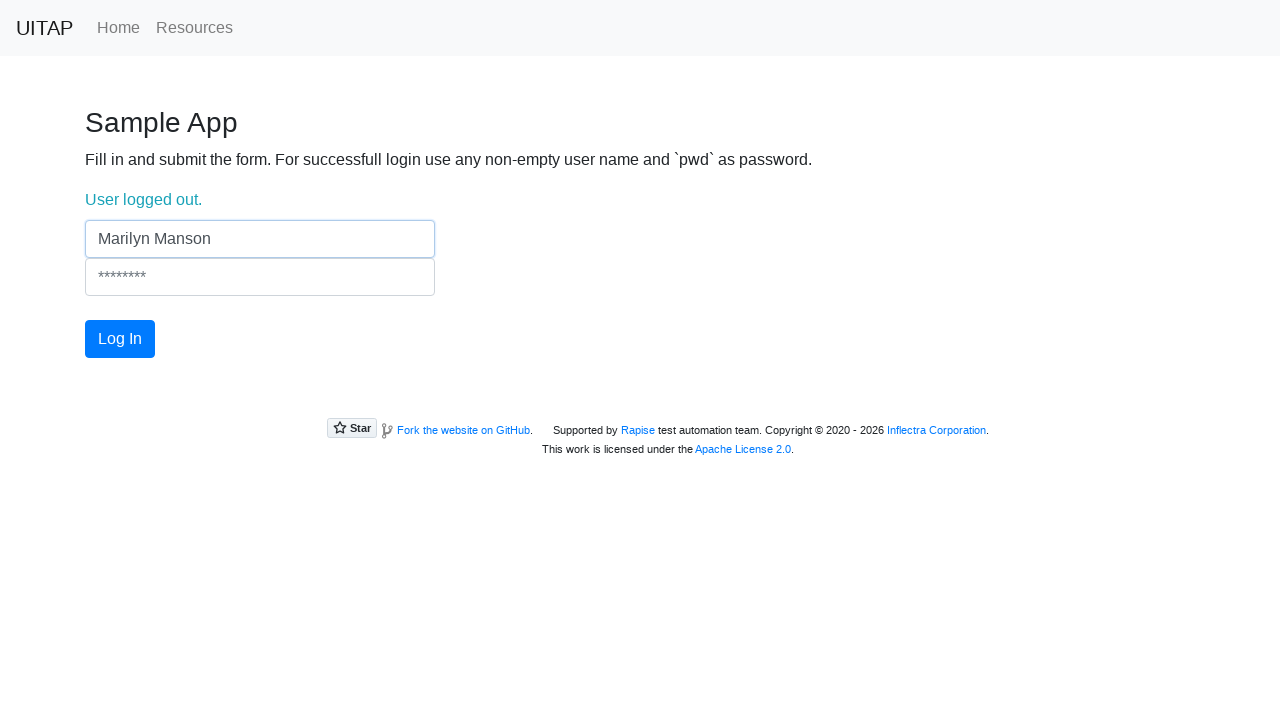

Filled password field with 'pwd' on input[name="Password"]
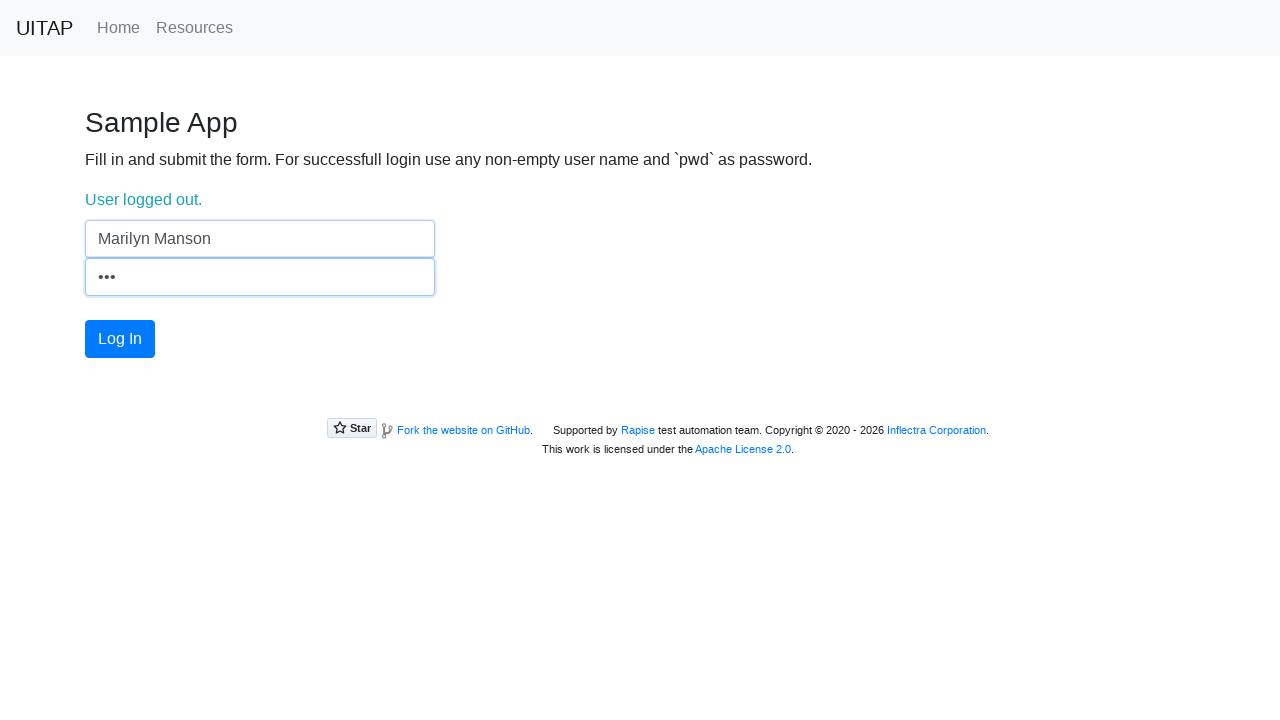

Clicked login button at (120, 339) on #login
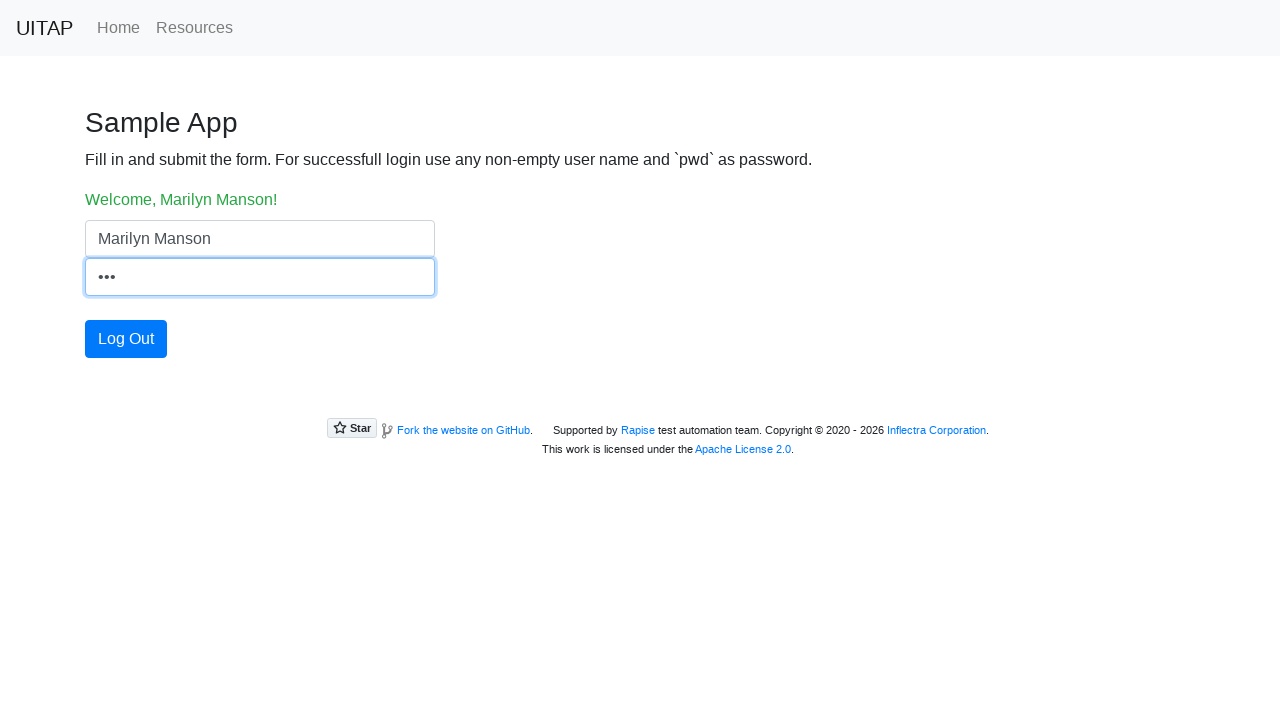

Welcome message appeared confirming successful login
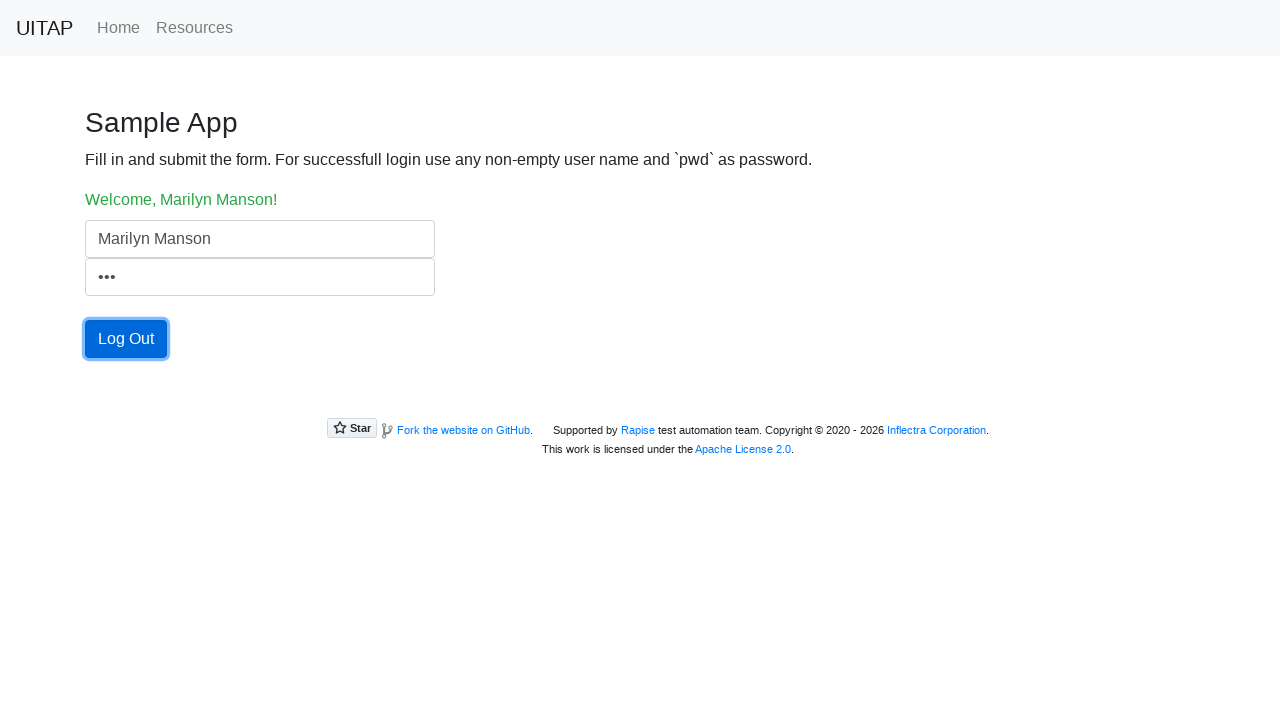

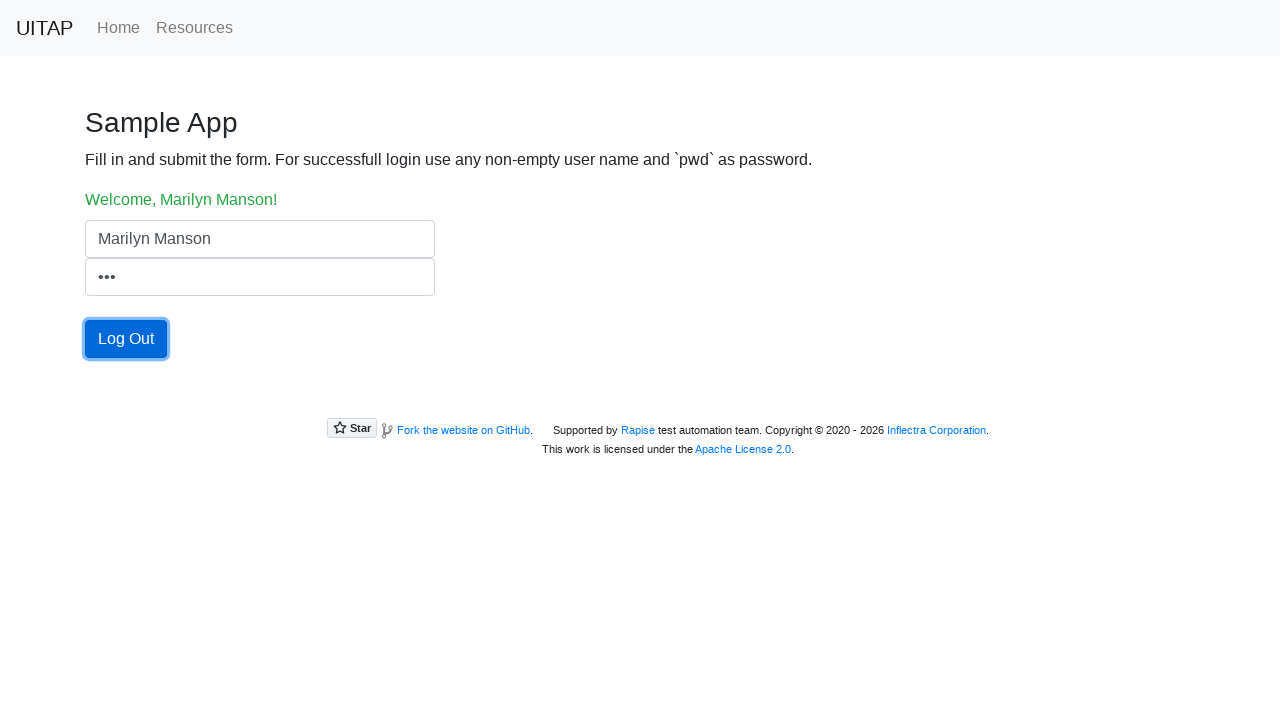